Tests dropdown selection functionality by selecting Option 1 from a dropdown menu.

Starting URL: https://the-internet.herokuapp.com/dropdown

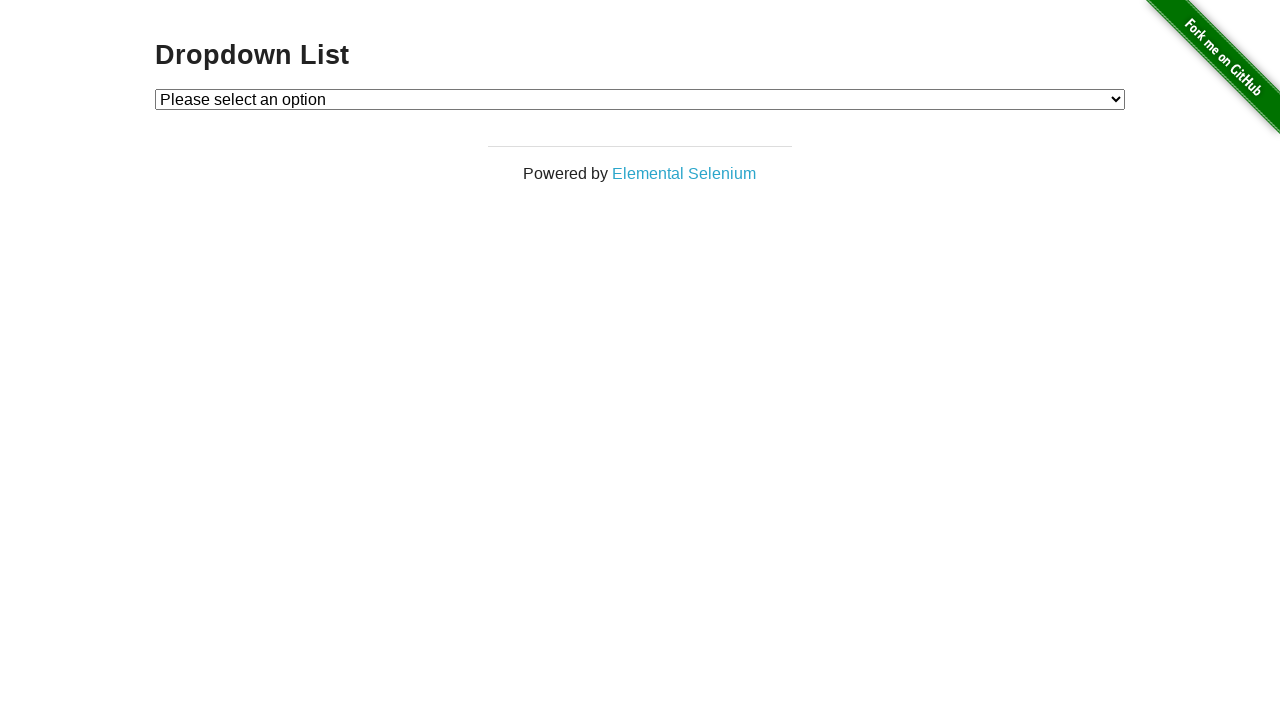

Selected Option 1 from dropdown menu on #dropdown
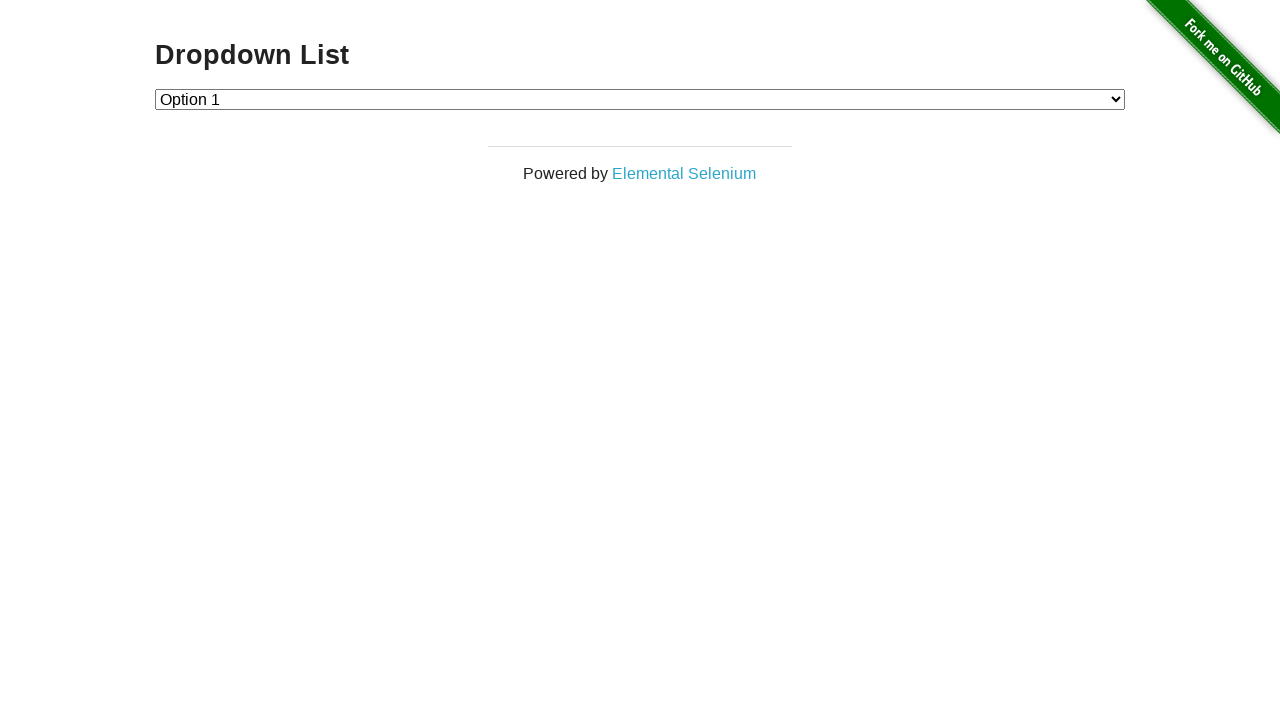

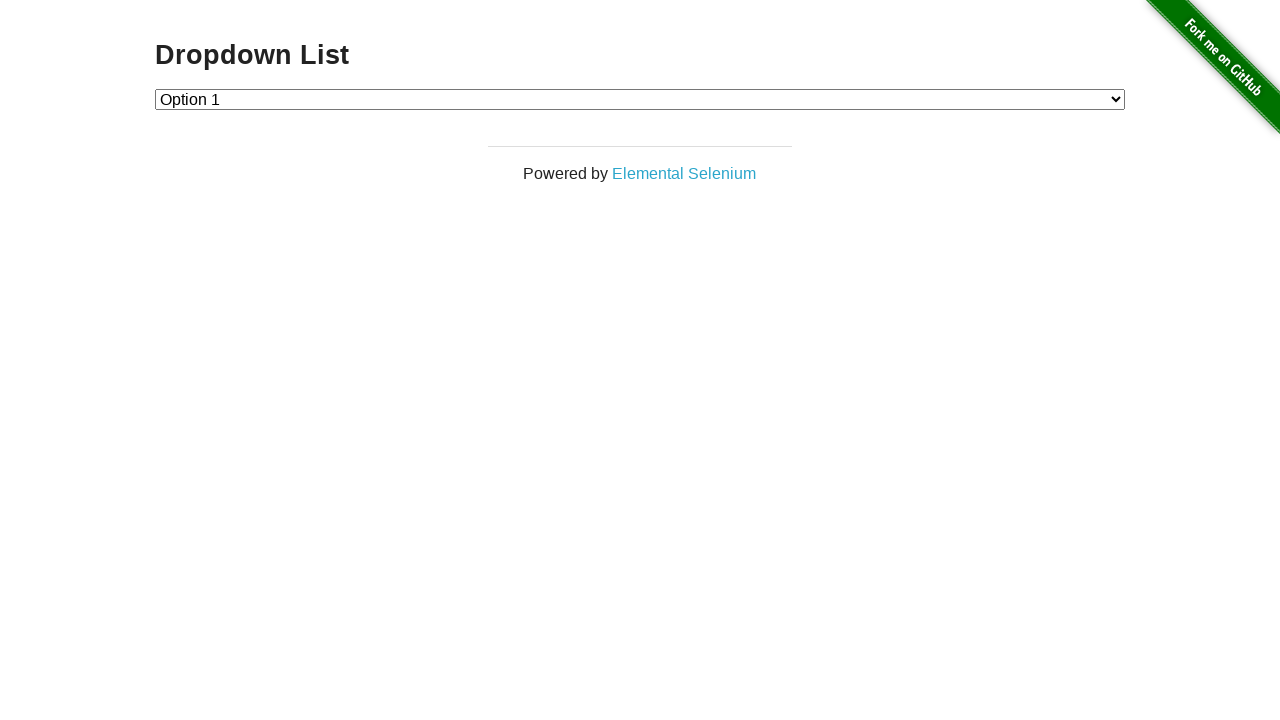